Verifies the page title is "The Internet"

Starting URL: https://the-internet.herokuapp.com/challenging_dom

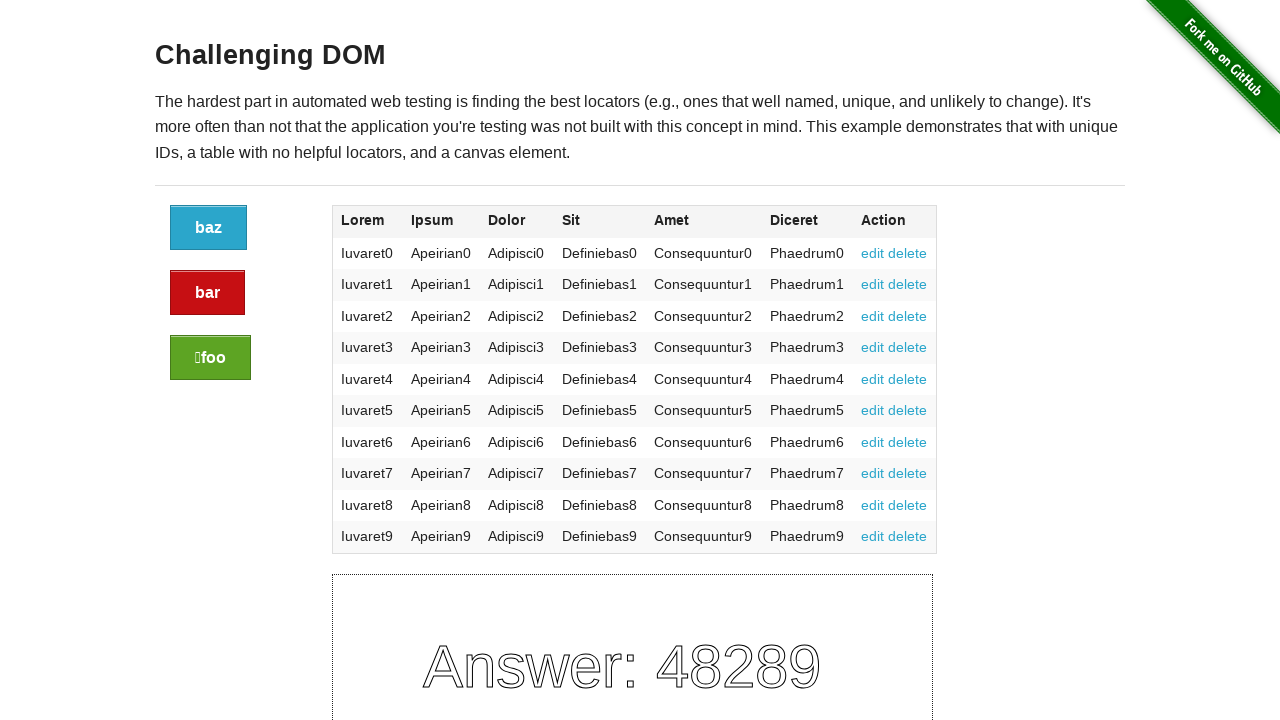

Navigated to challenging_dom page
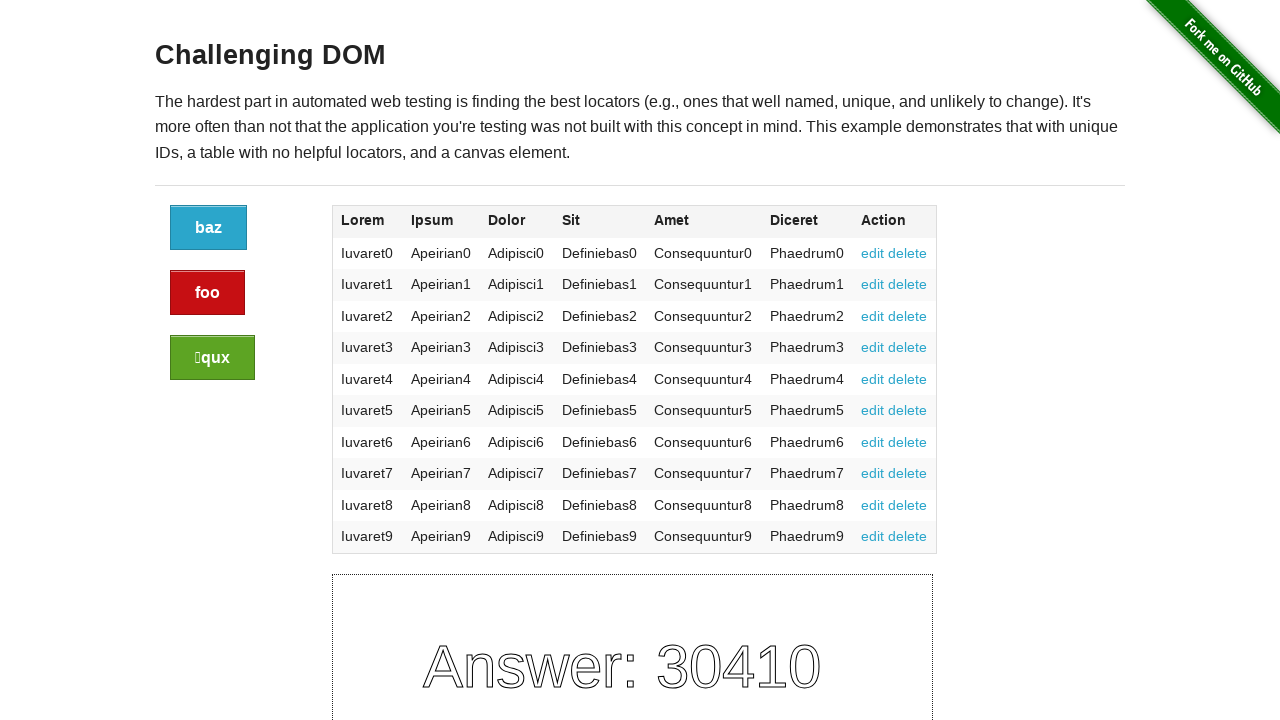

Verified page title is 'The Internet'
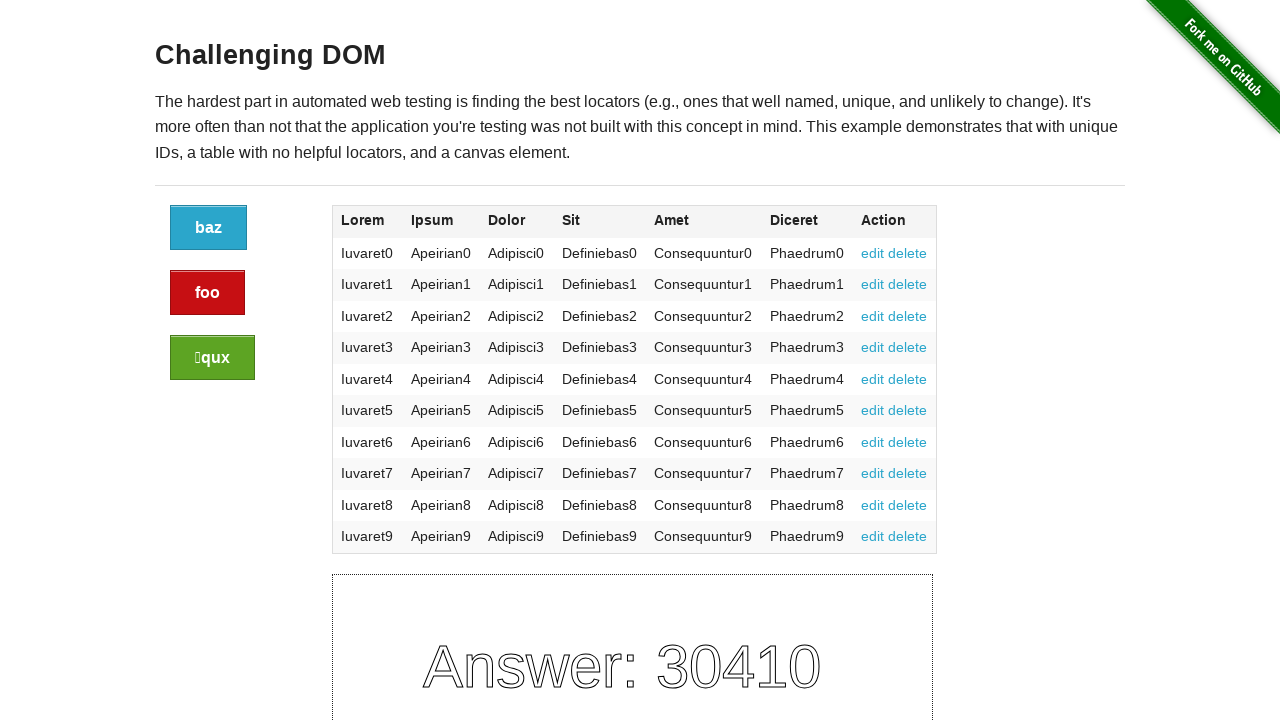

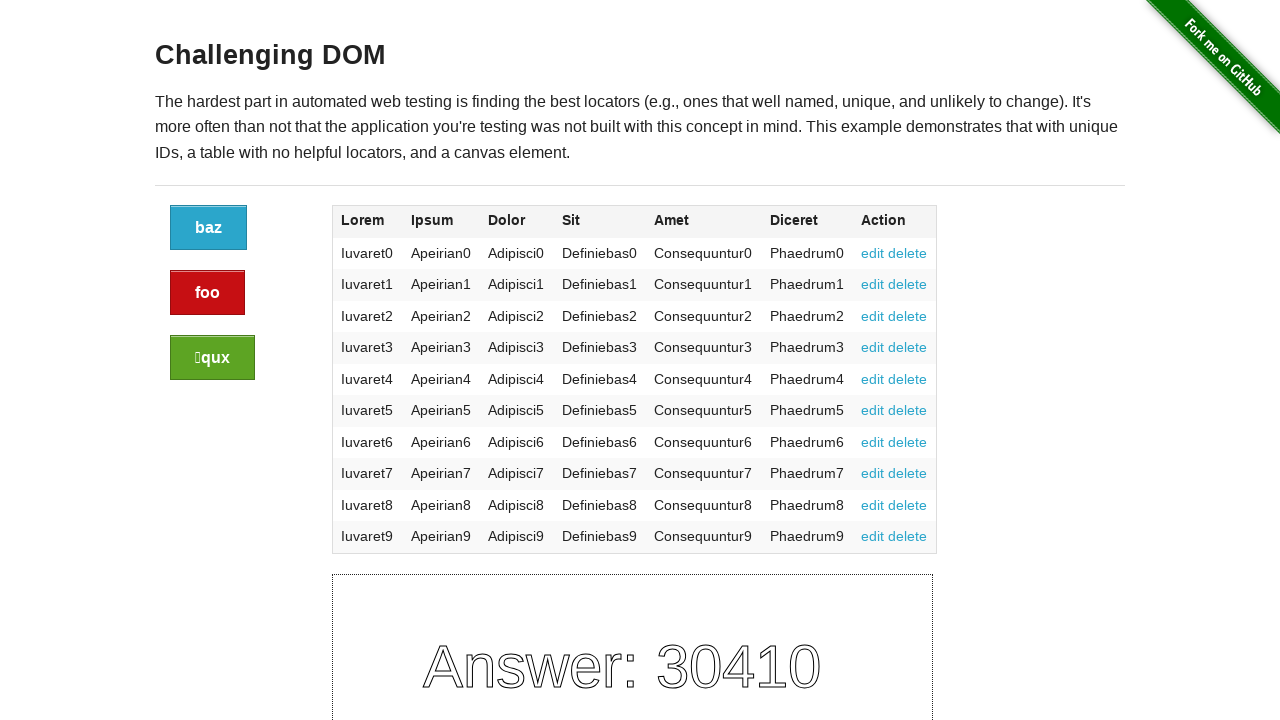